Creates a todo, marks it as completed, clicks Clear Completed, and verifies the item is removed from the main list

Starting URL: https://todomvc.com/examples/react/dist/

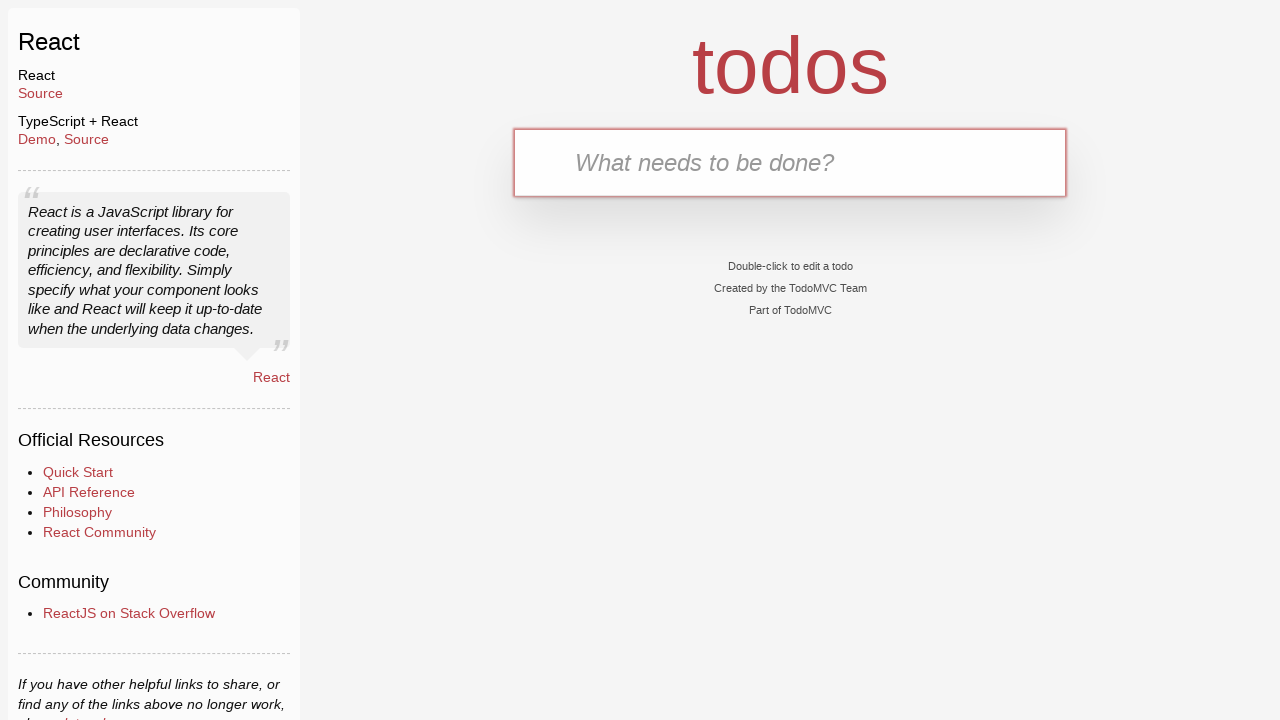

Filled new todo input with 'Task to clear' on .new-todo
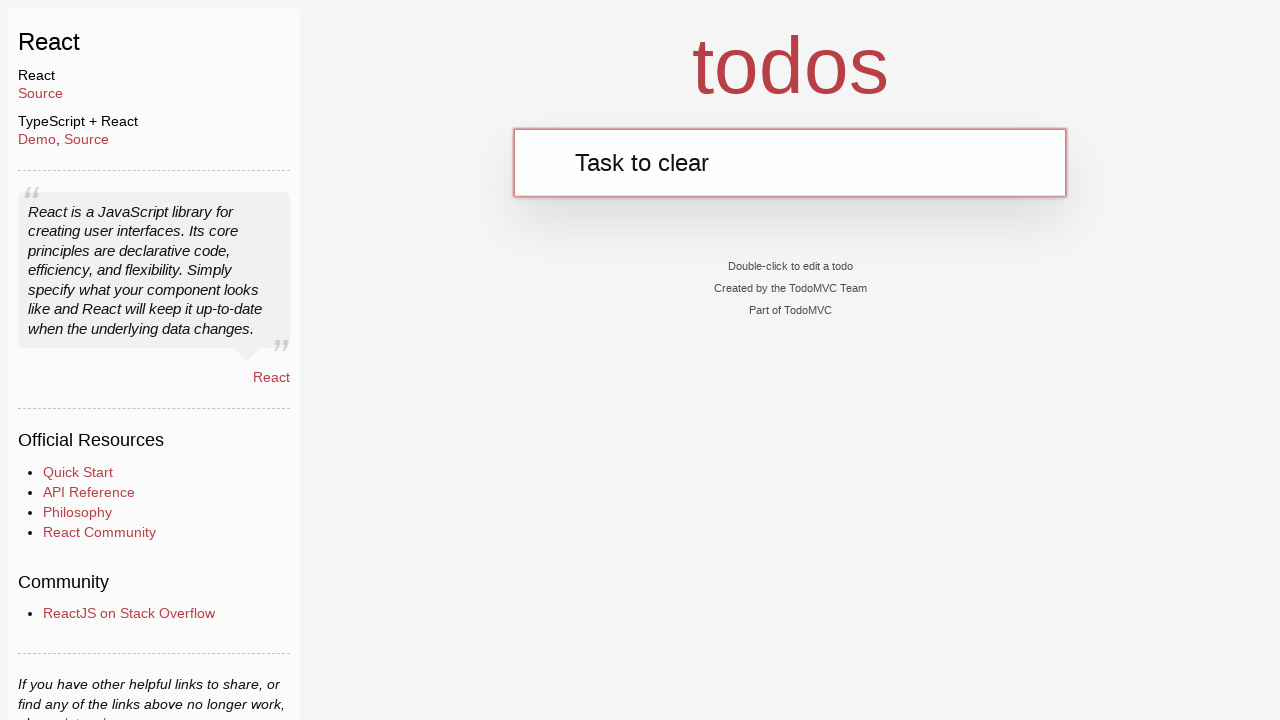

Pressed Enter to create the todo item on .new-todo
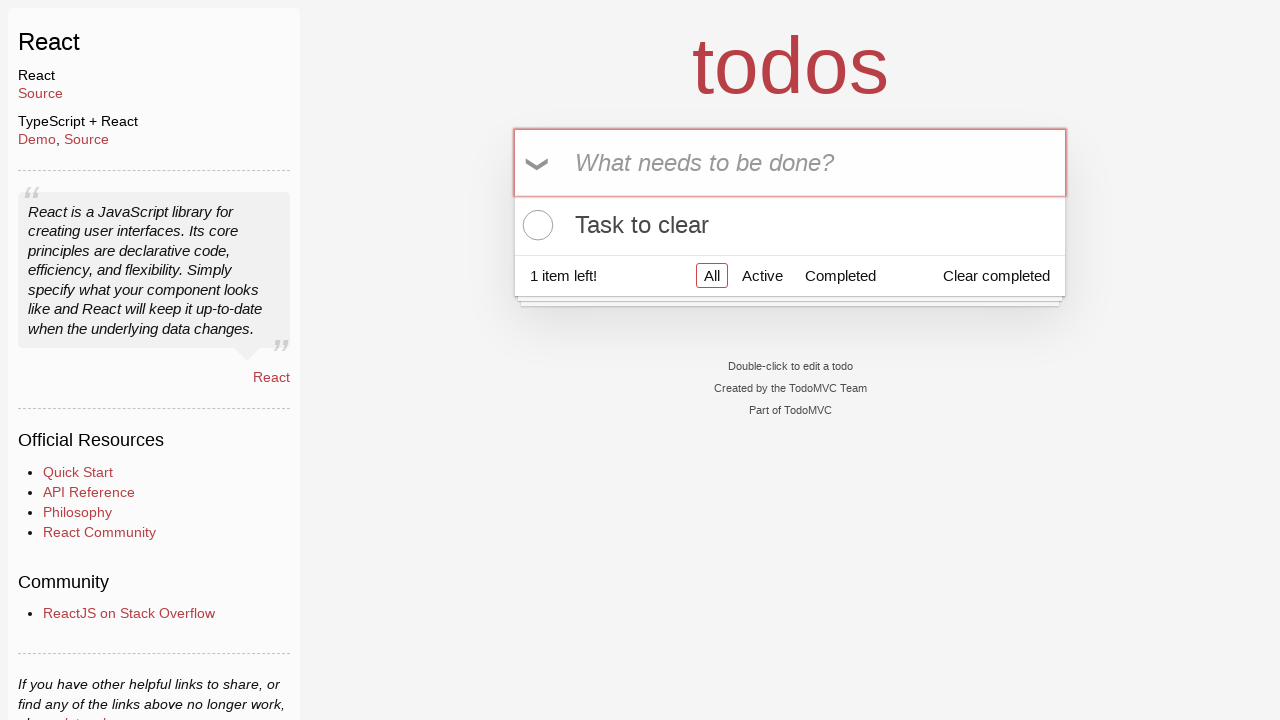

Todo item appeared in the list
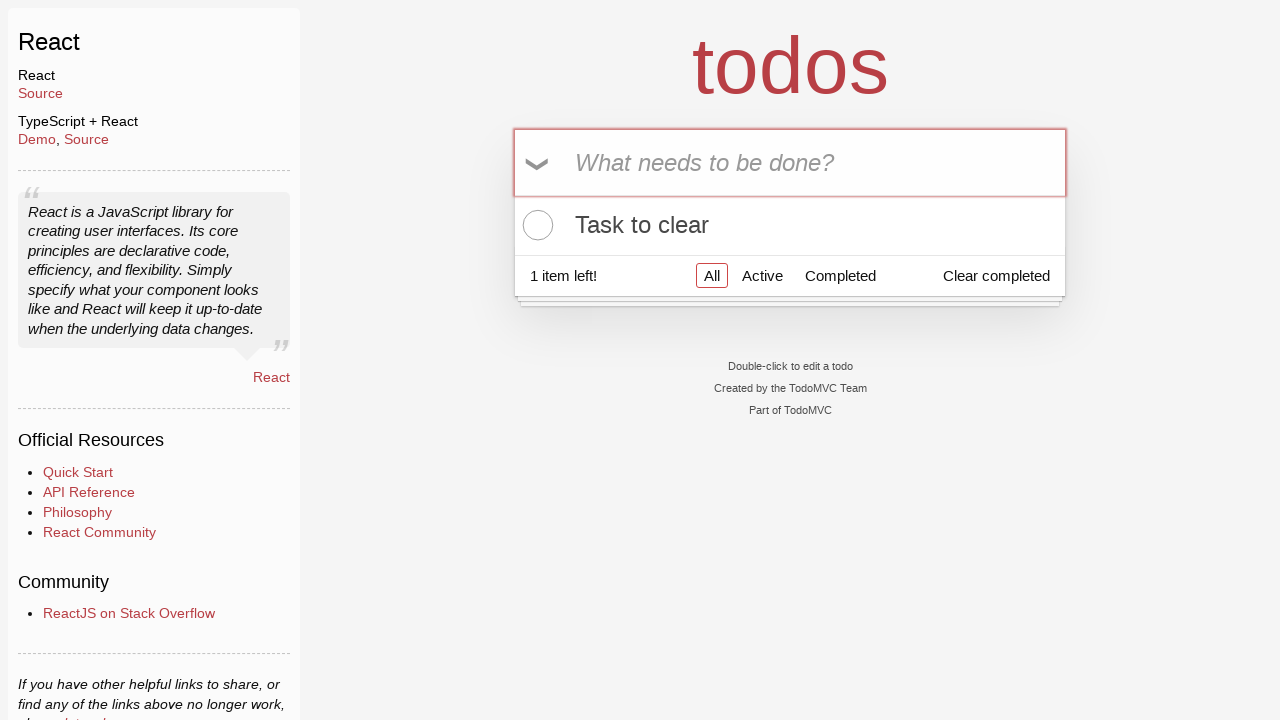

Clicked toggle checkbox to mark todo as completed at (535, 225) on .todo-list li .toggle
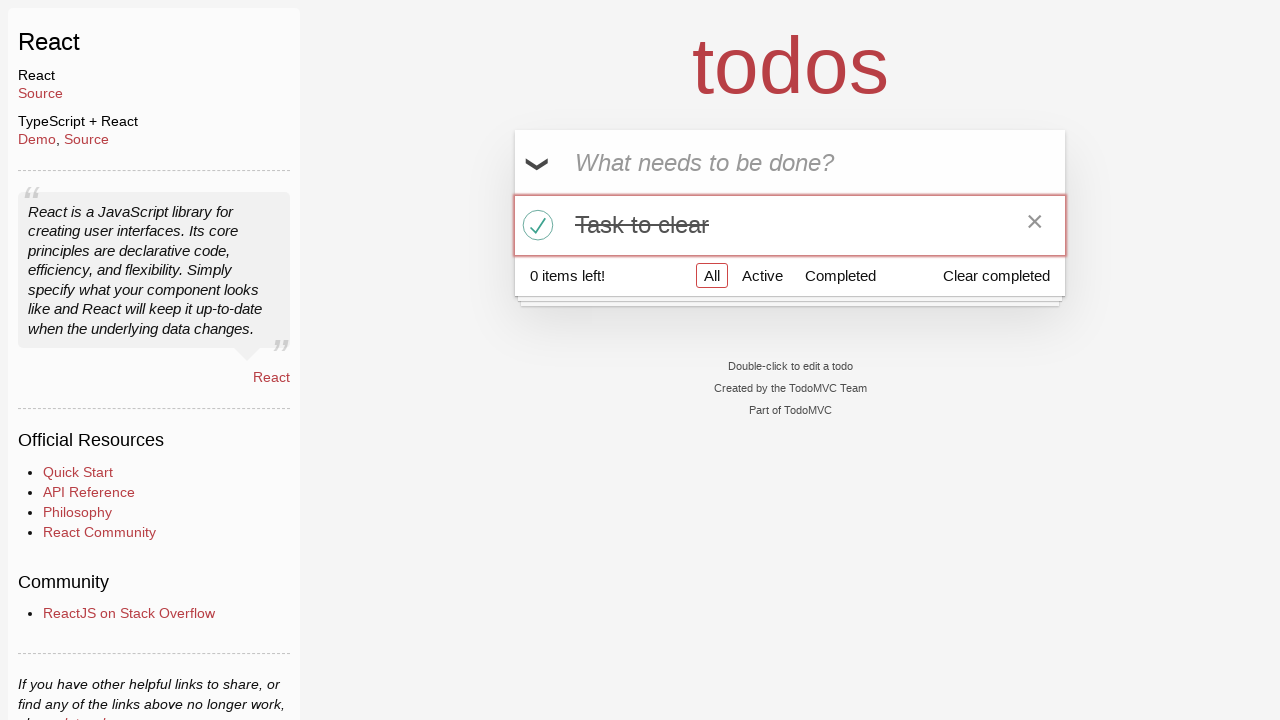

Clicked 'Clear completed' button at (996, 275) on .clear-completed
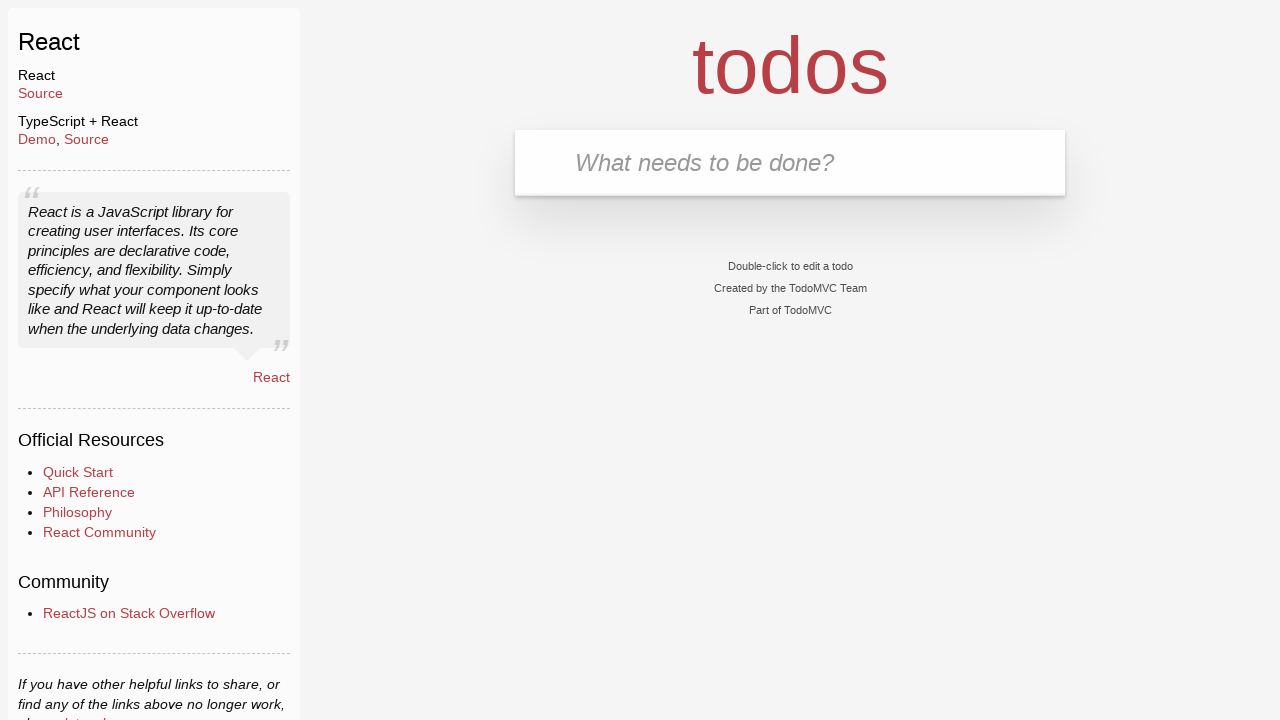

Verified that completed todo item was removed from the list
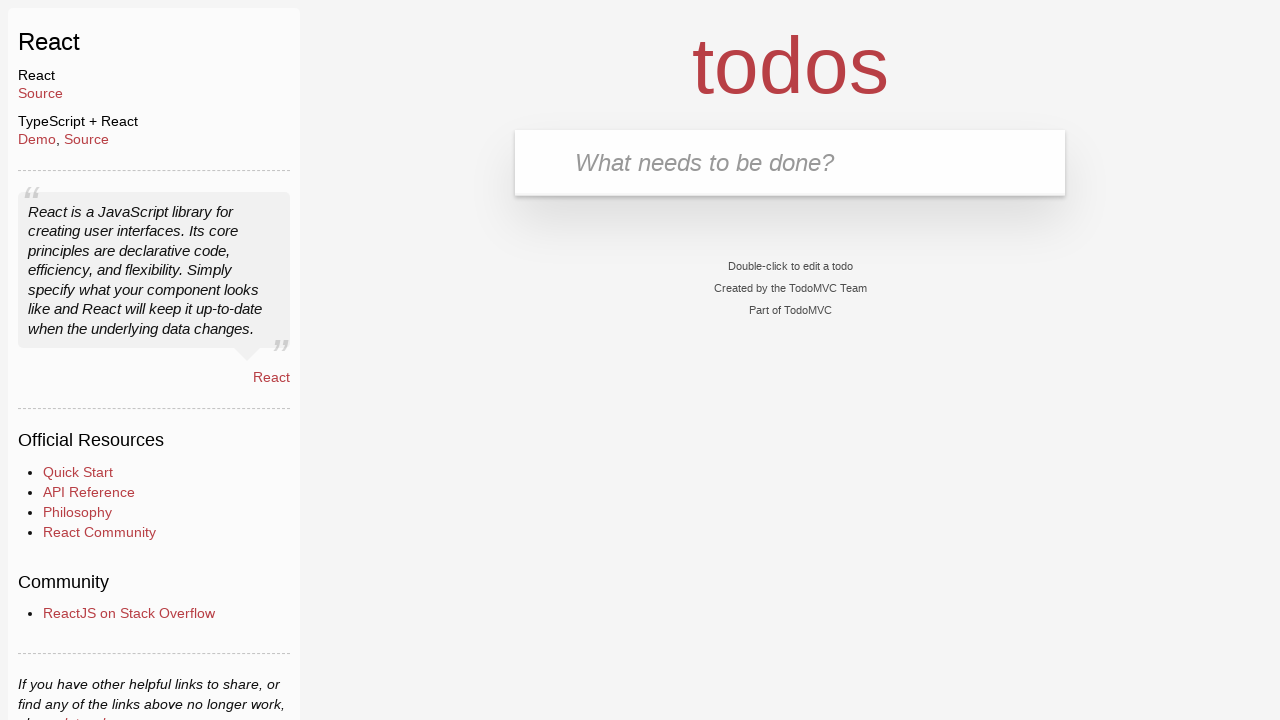

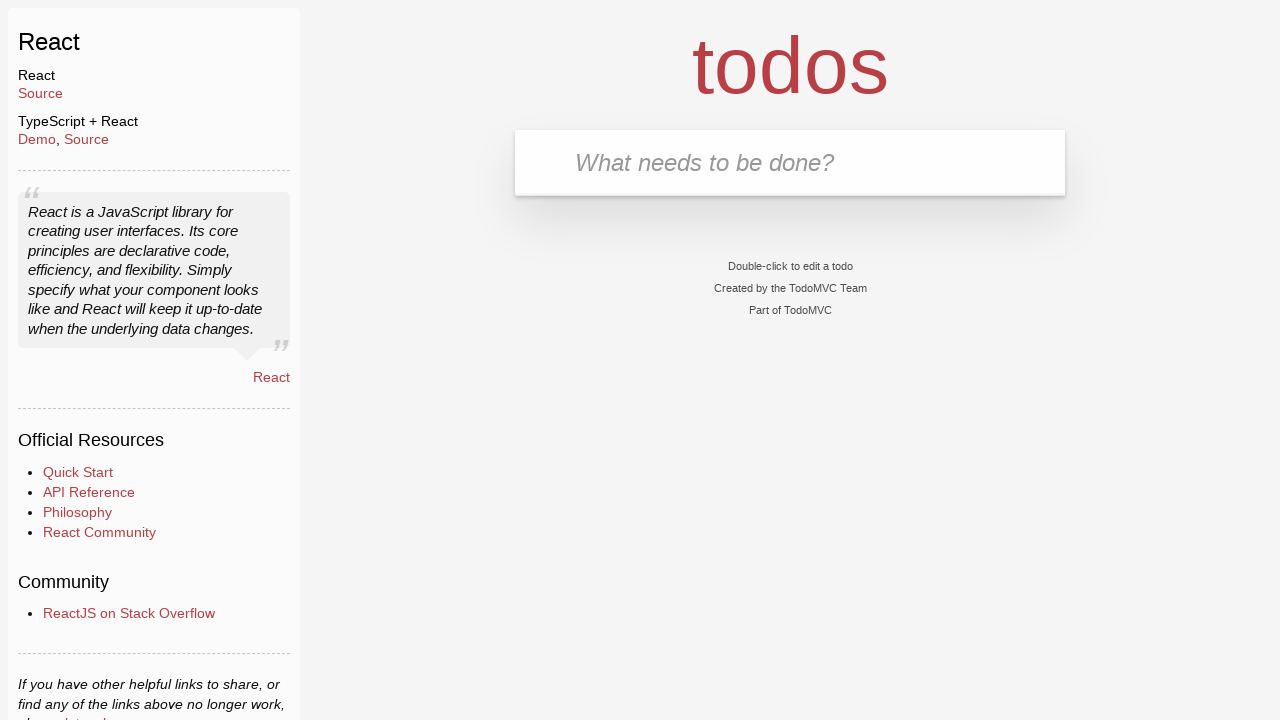